Tests multiple window handling by clicking a link that opens a new window, switching to the child window to verify its content, then switching back to the parent window to verify its content.

Starting URL: http://the-internet.herokuapp.com/

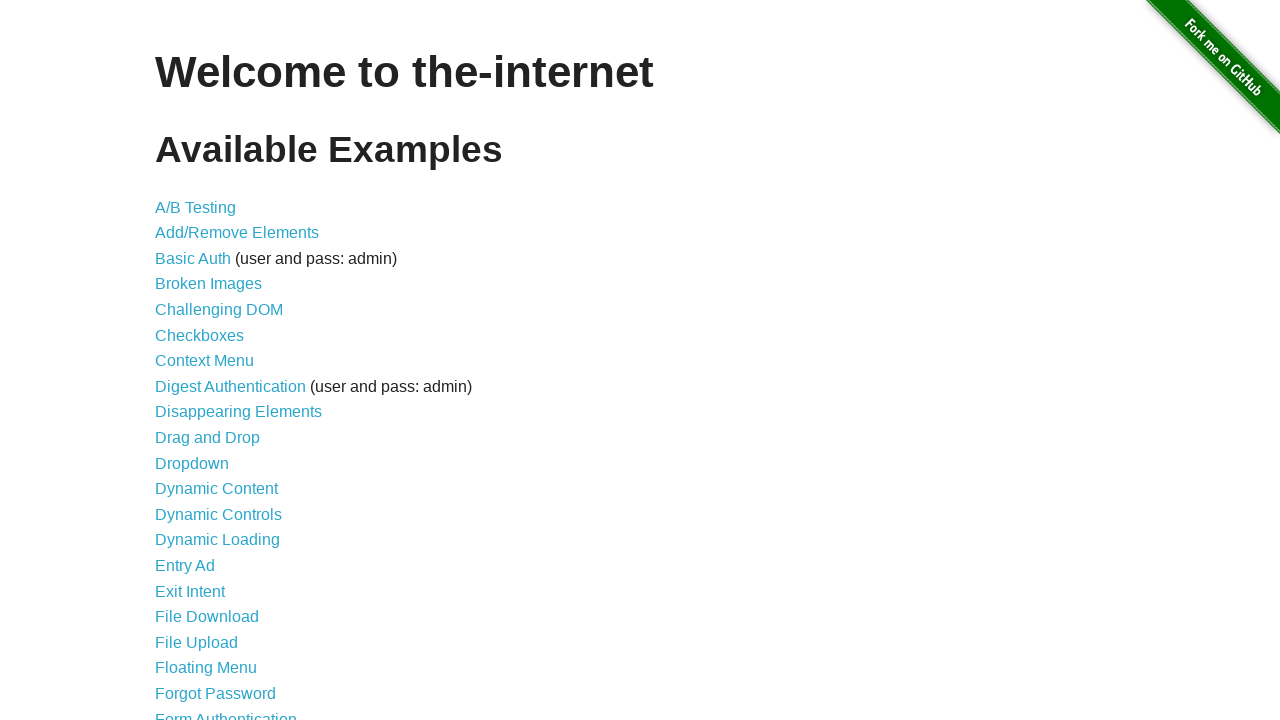

Clicked 'Multiple Windows' link at (218, 369) on xpath=//a[text()='Multiple Windows']
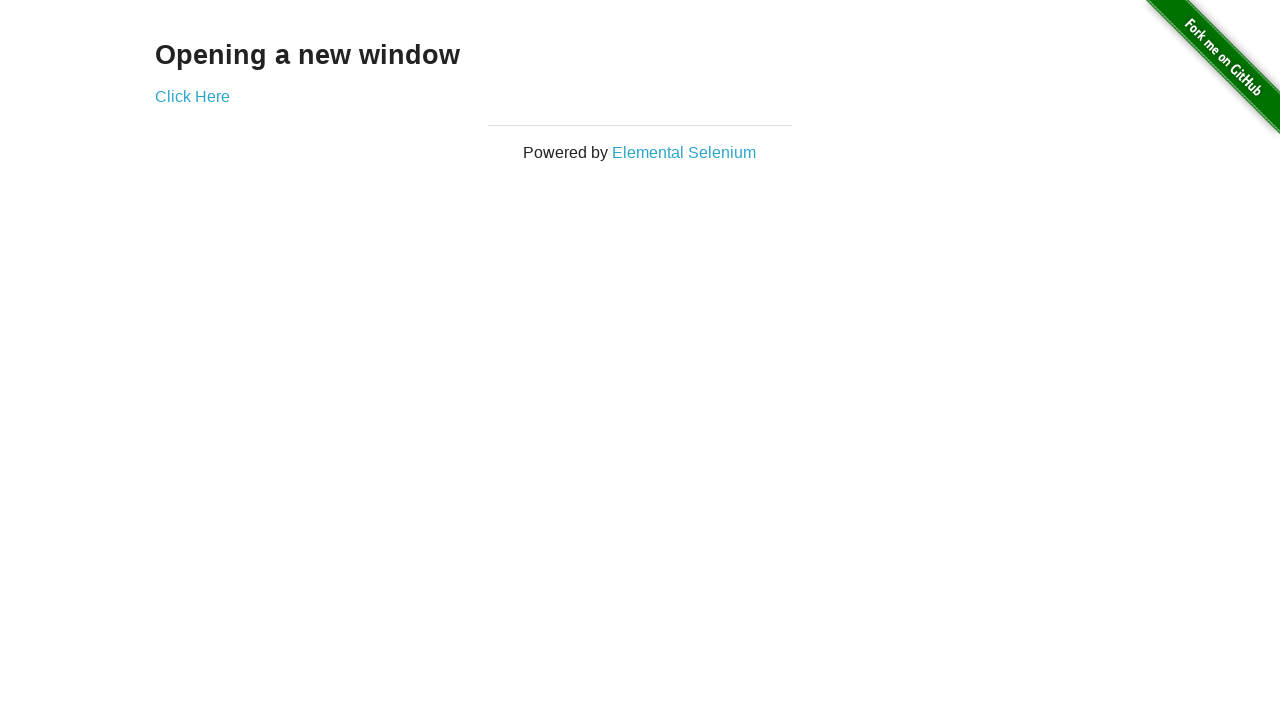

Clicked 'Click Here' link to open new window at (192, 96) on xpath=//a[text()='Click Here']
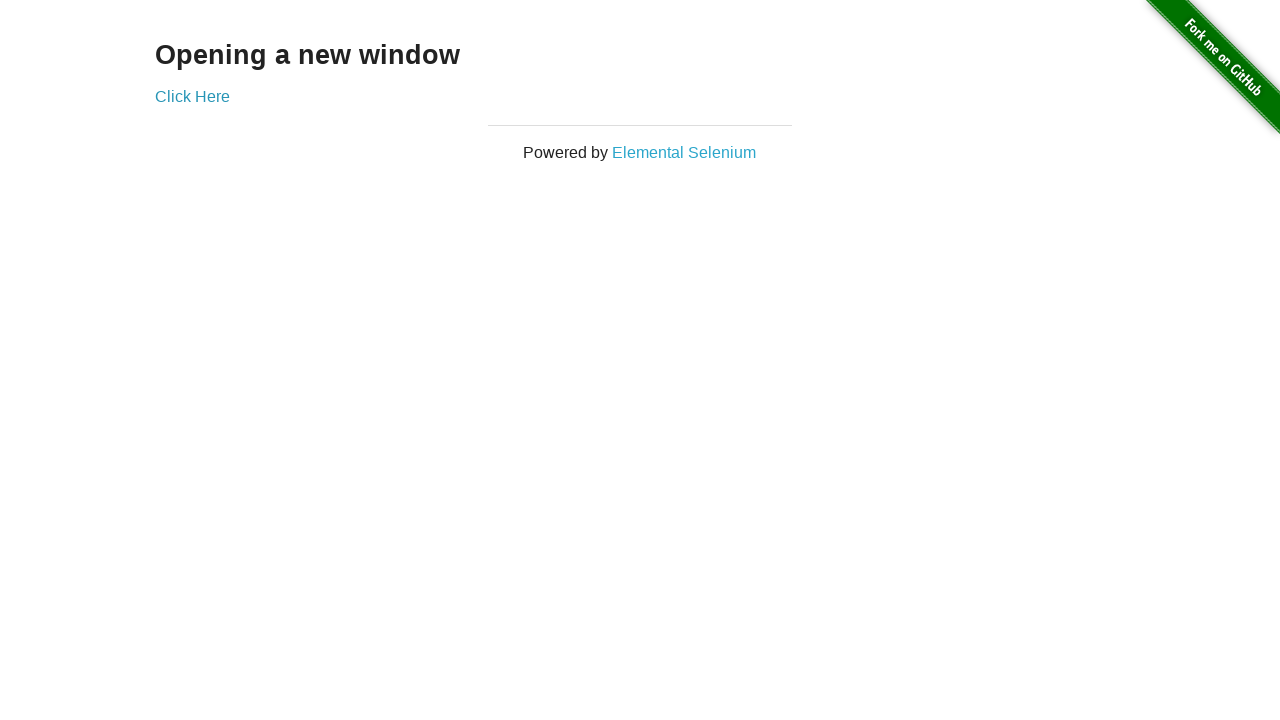

Retrieved new page/child window handle
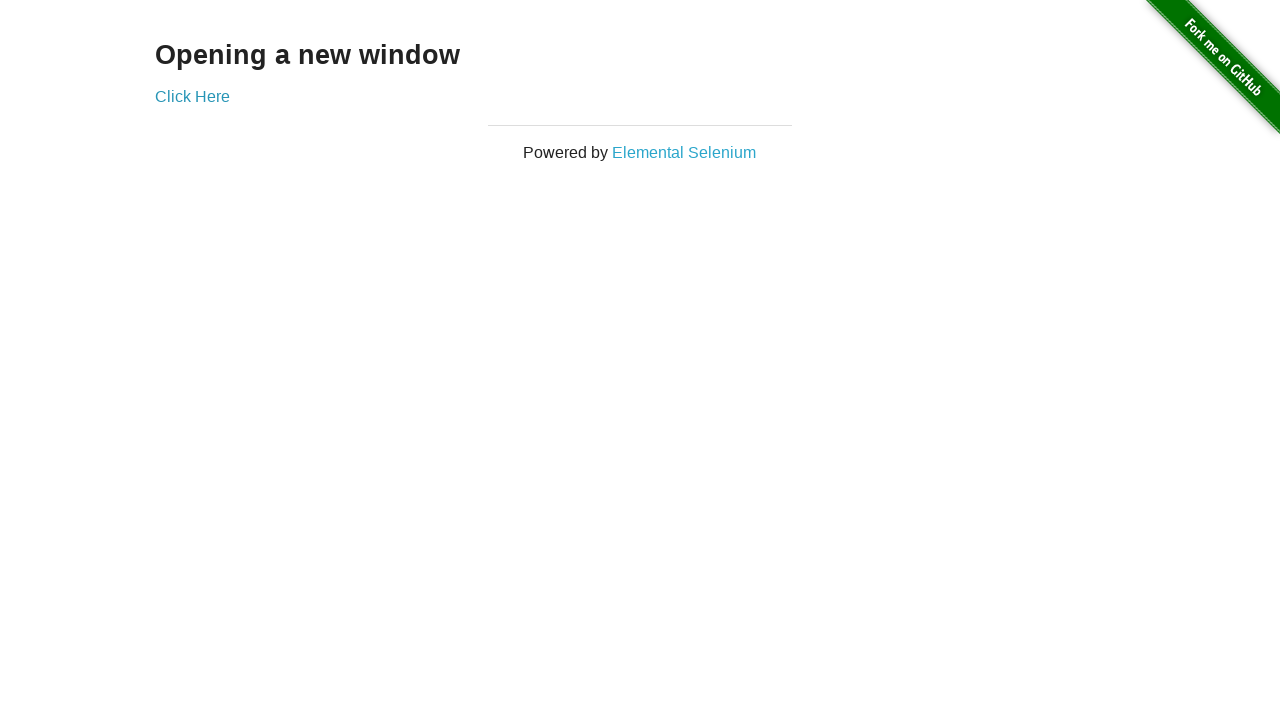

Child window heading element loaded
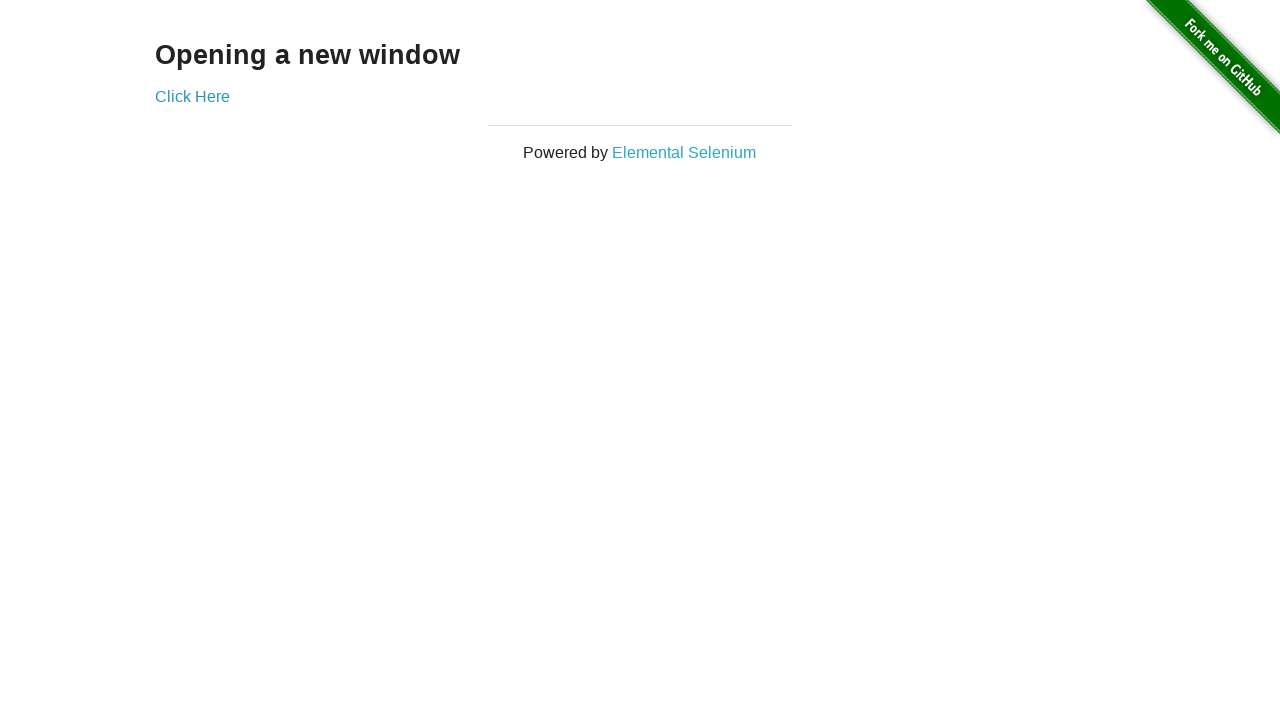

Verified child window heading content: 'New Window'
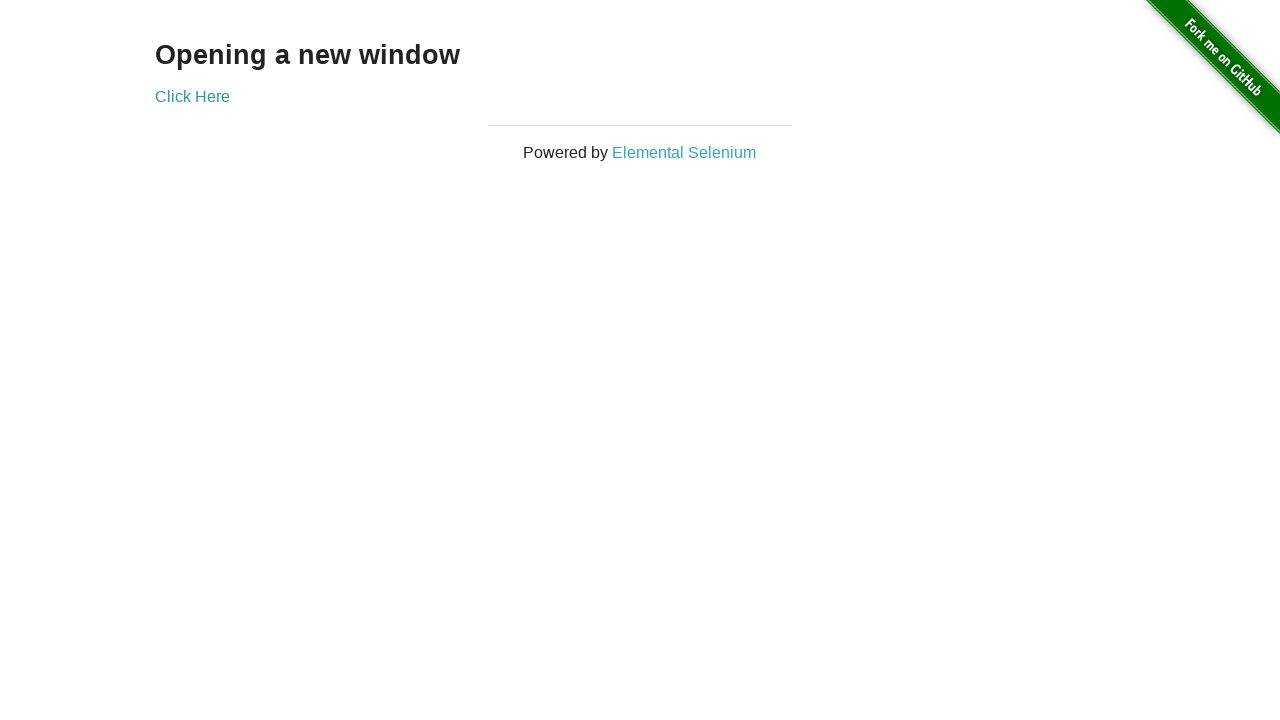

Switched back to parent window
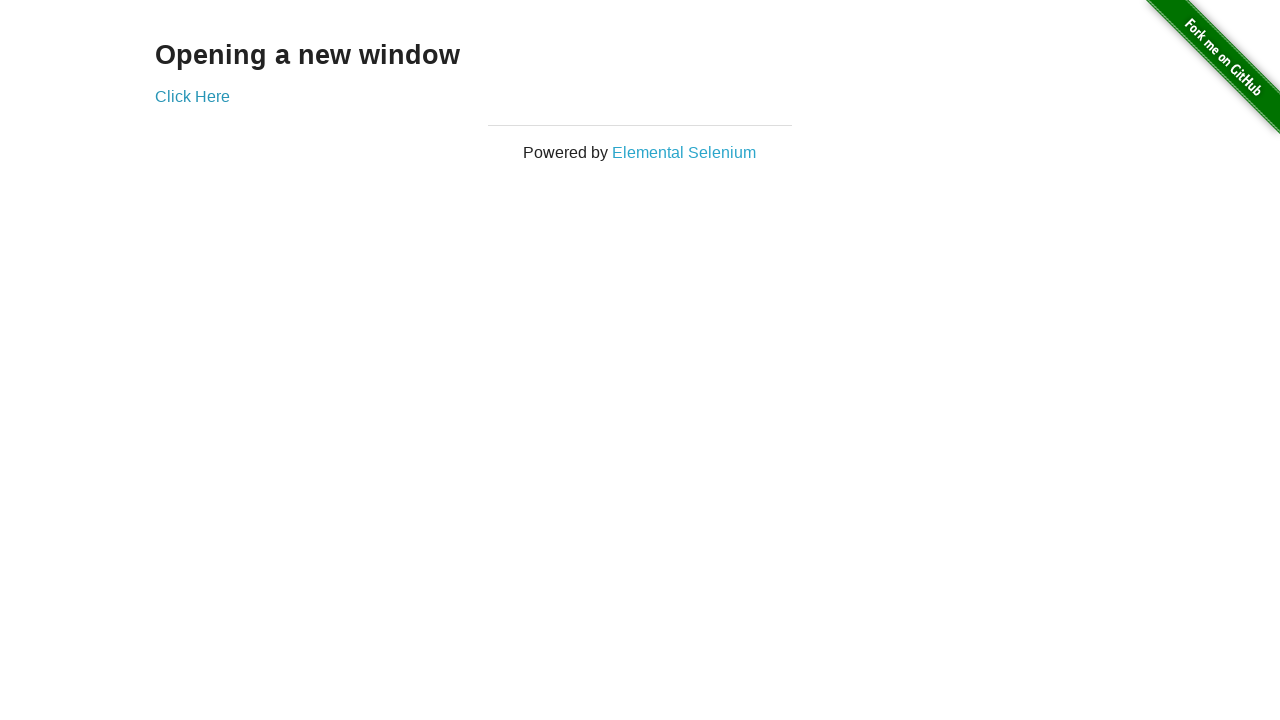

Verified parent window heading content: 'Opening a new window'
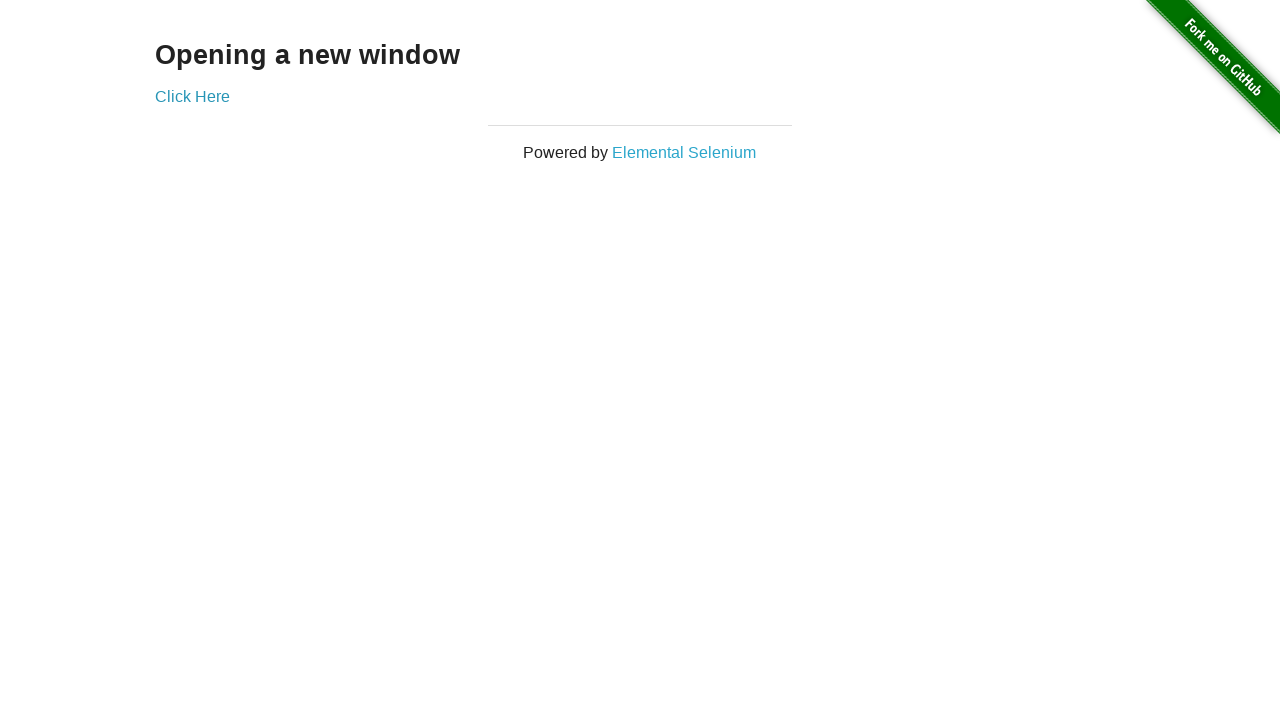

Closed child window
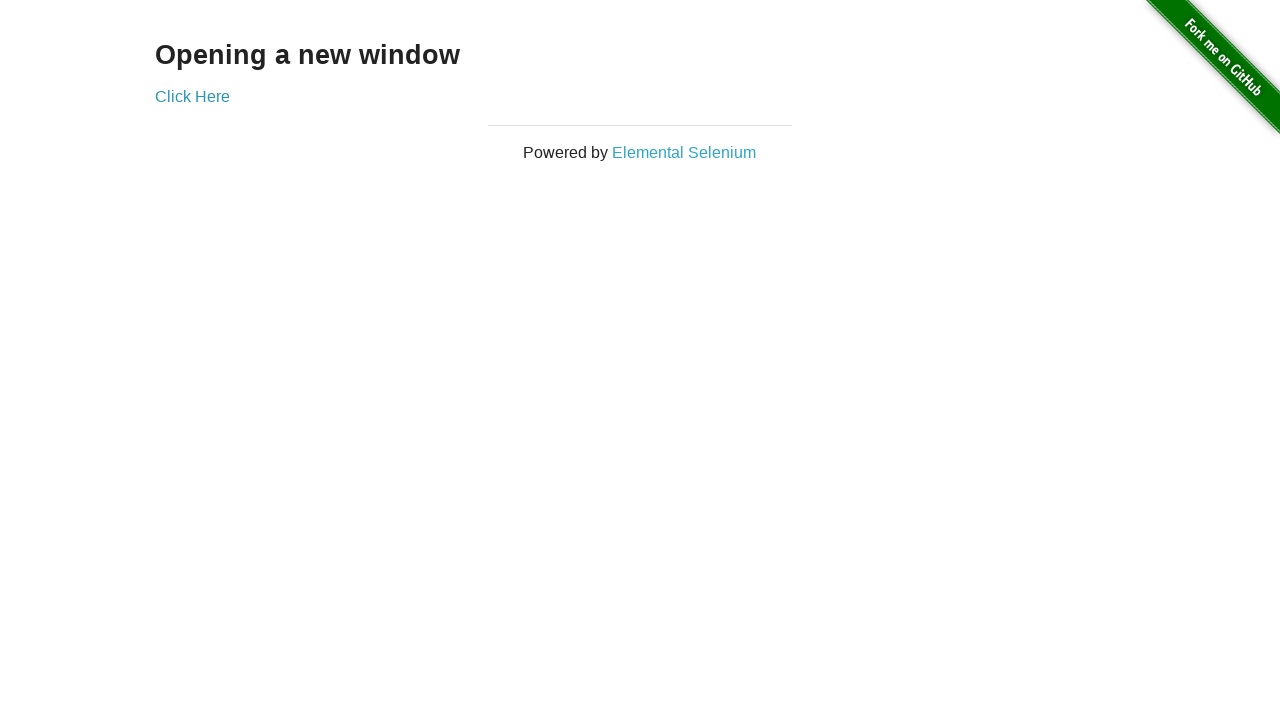

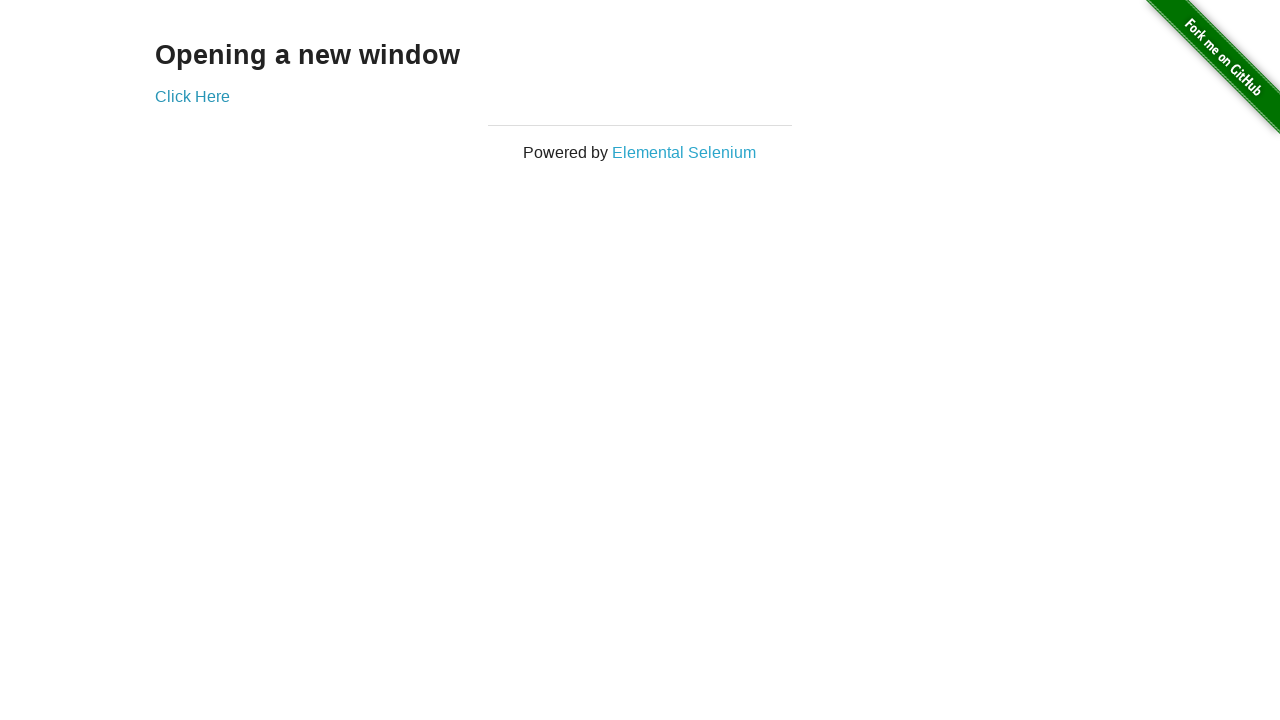